Tests navigation to the Autocomplete page and verifies the page header displays correctly

Starting URL: https://formy-project.herokuapp.com/

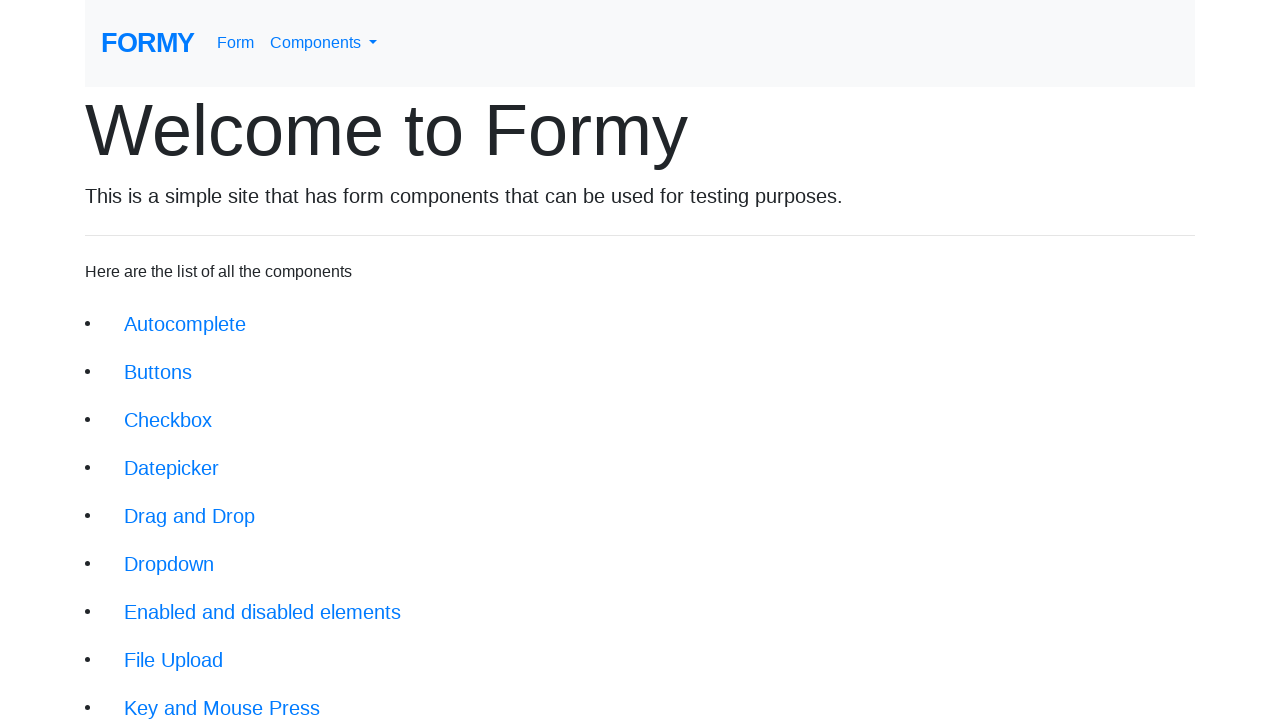

Clicked on the Autocomplete link at (185, 324) on xpath=//li/a[@href='/autocomplete']
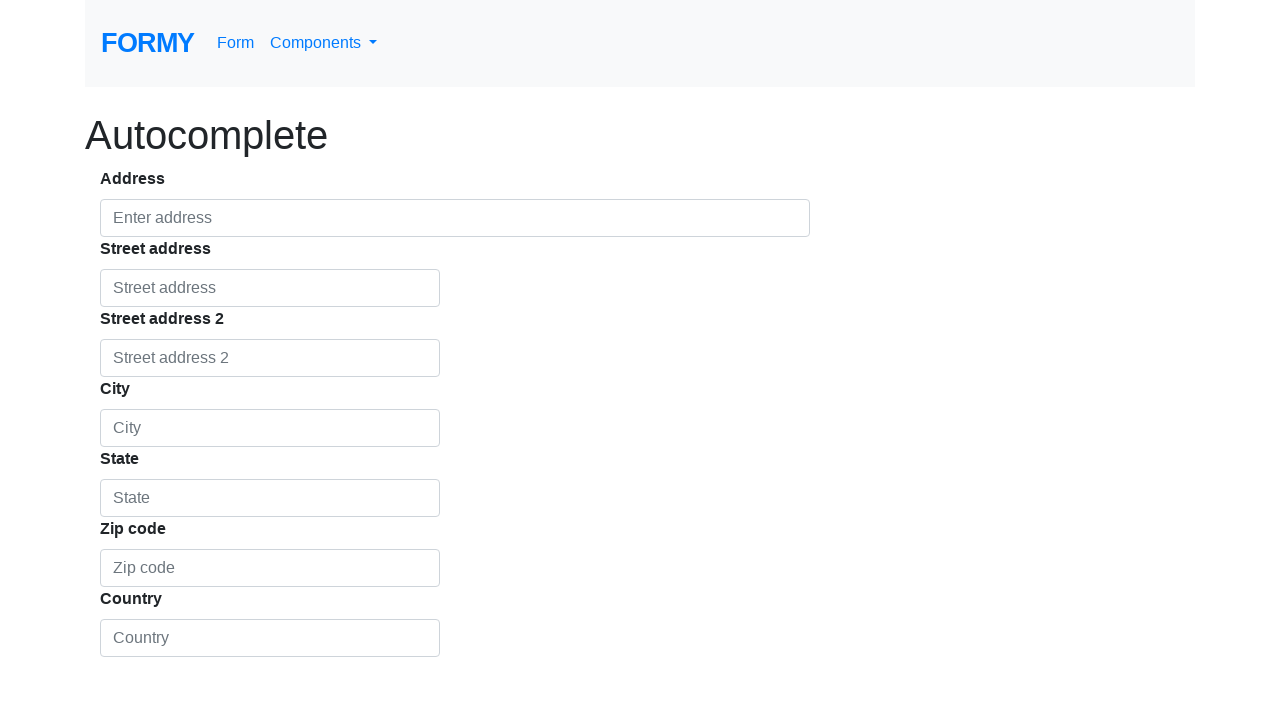

Page header (h1) element loaded
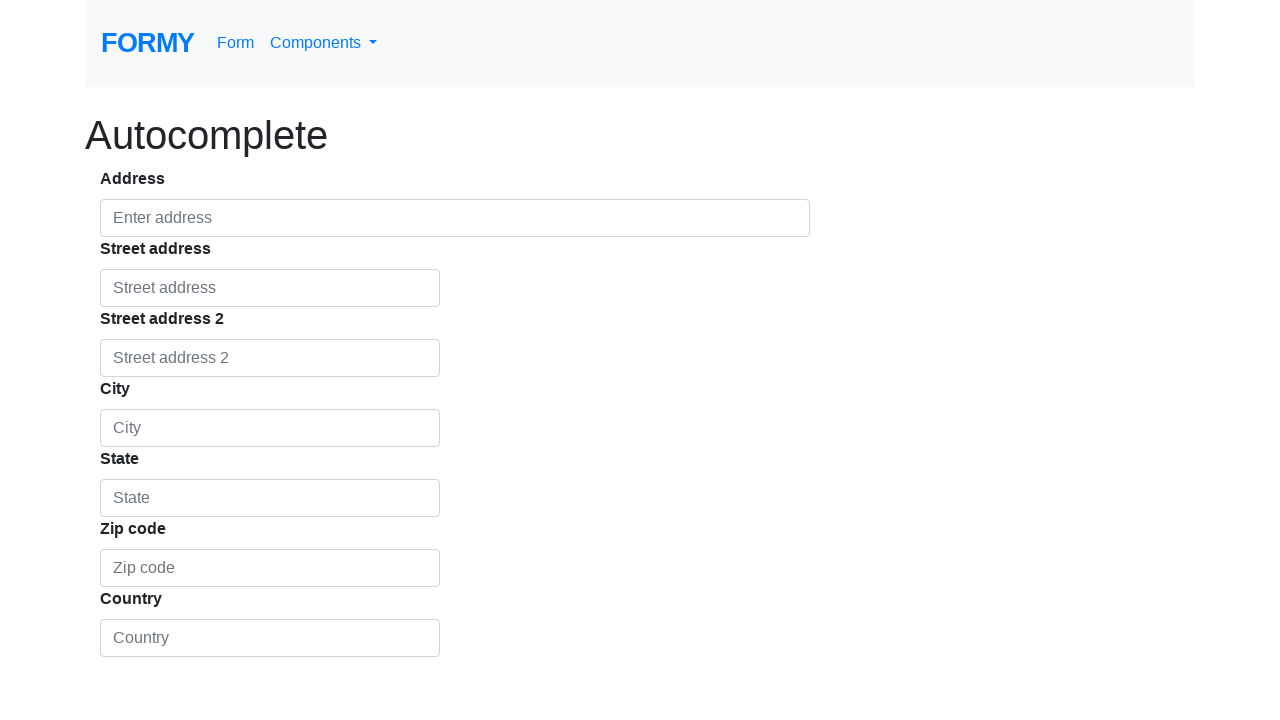

Retrieved page header text content
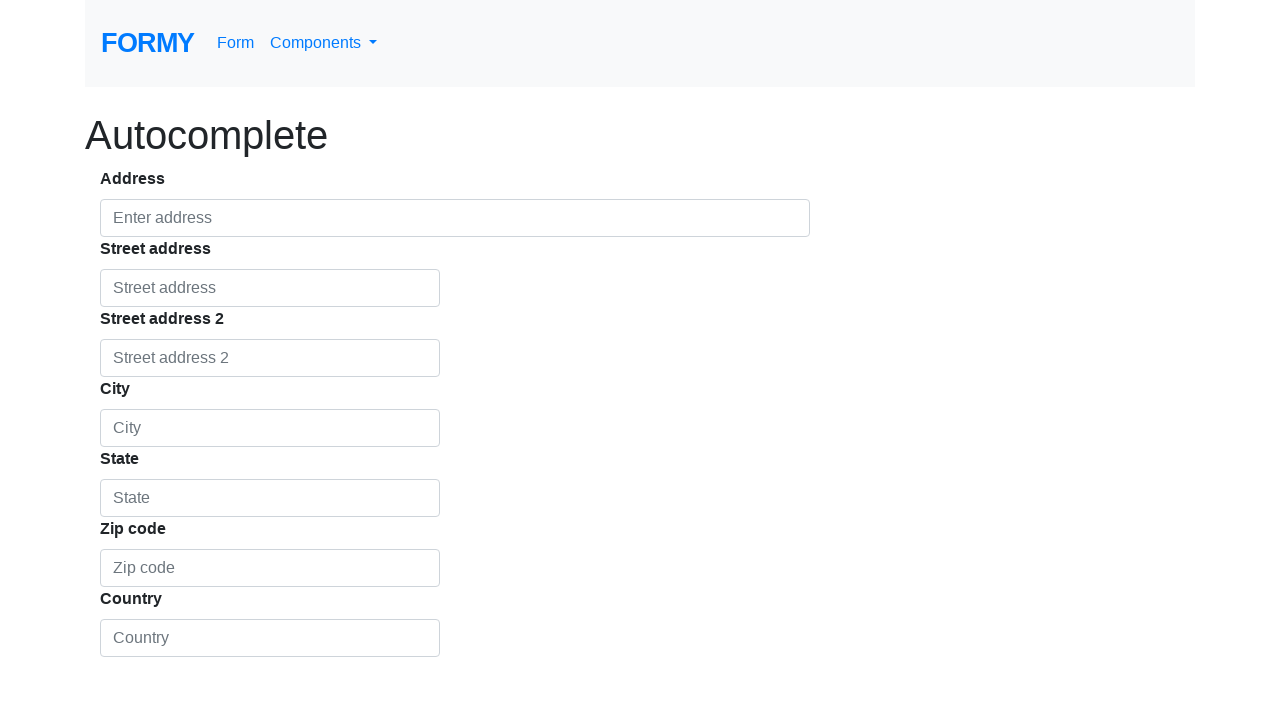

Verified page header displays 'Autocomplete' correctly
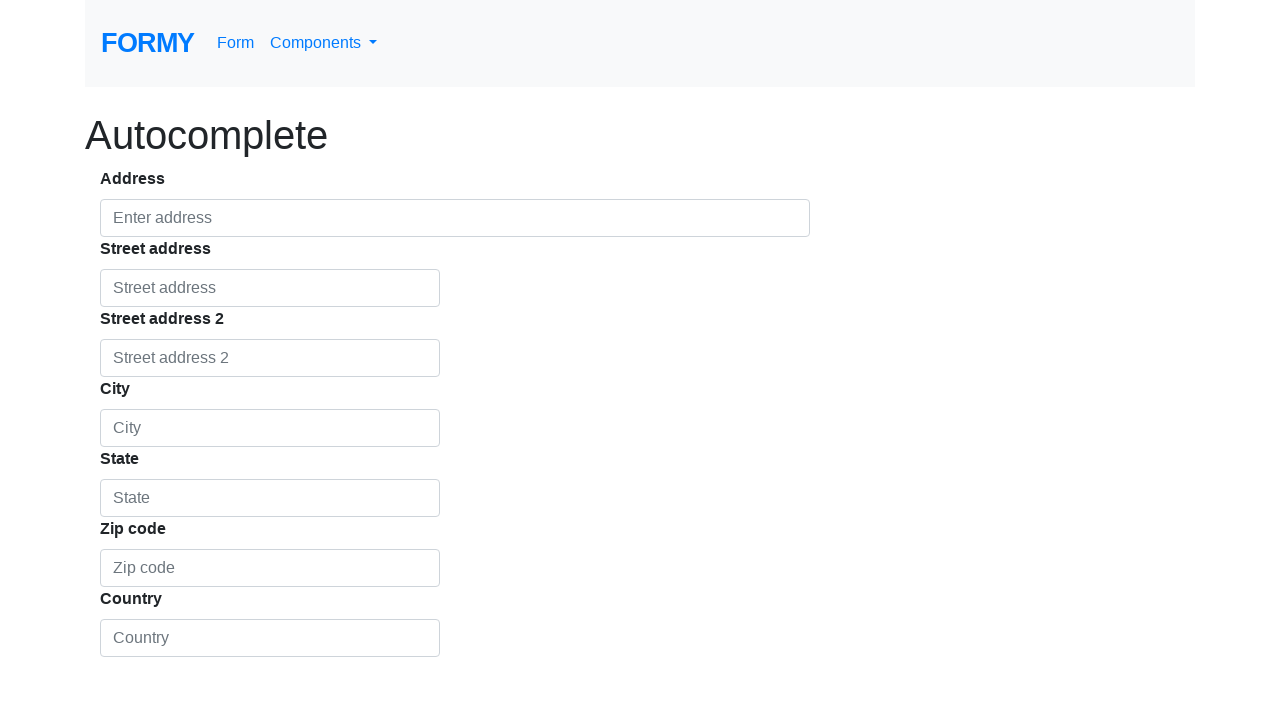

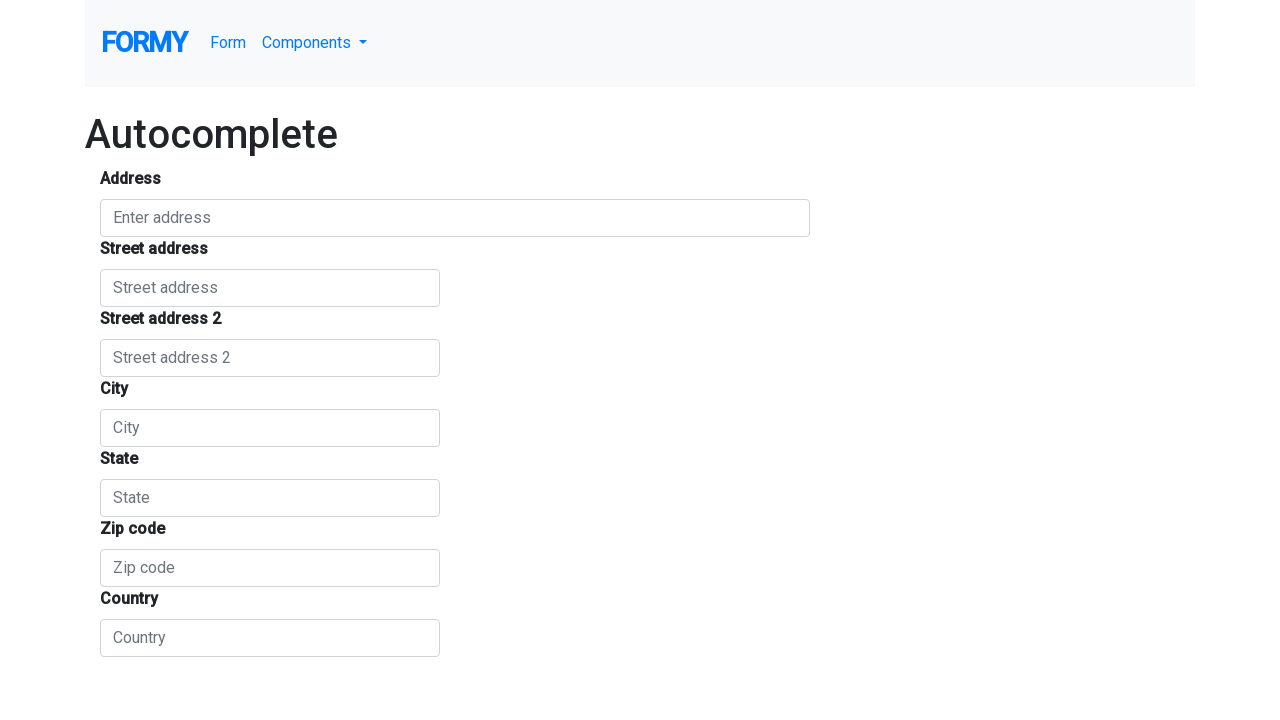